Tests the jQuery UI date range picker by entering a departure date that is 5 days from today

Starting URL: https://jqueryui.com/datepicker/#date-range

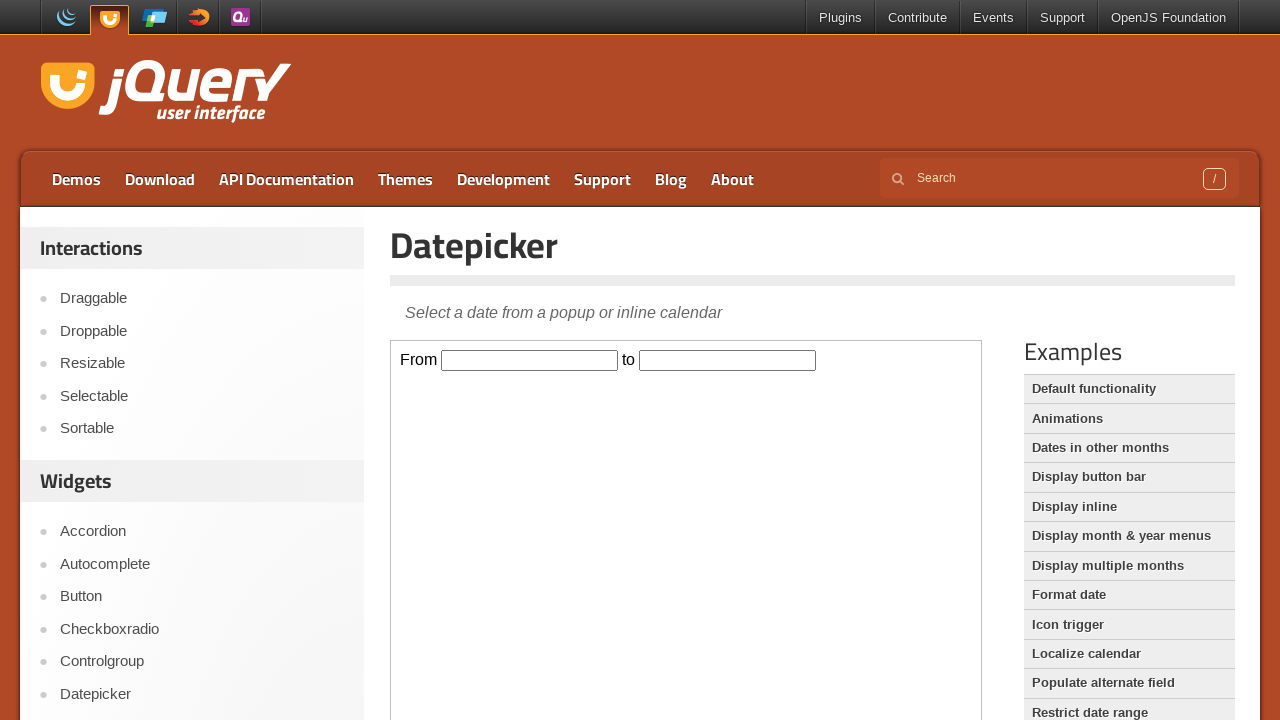

Located iframe containing the datepicker demo
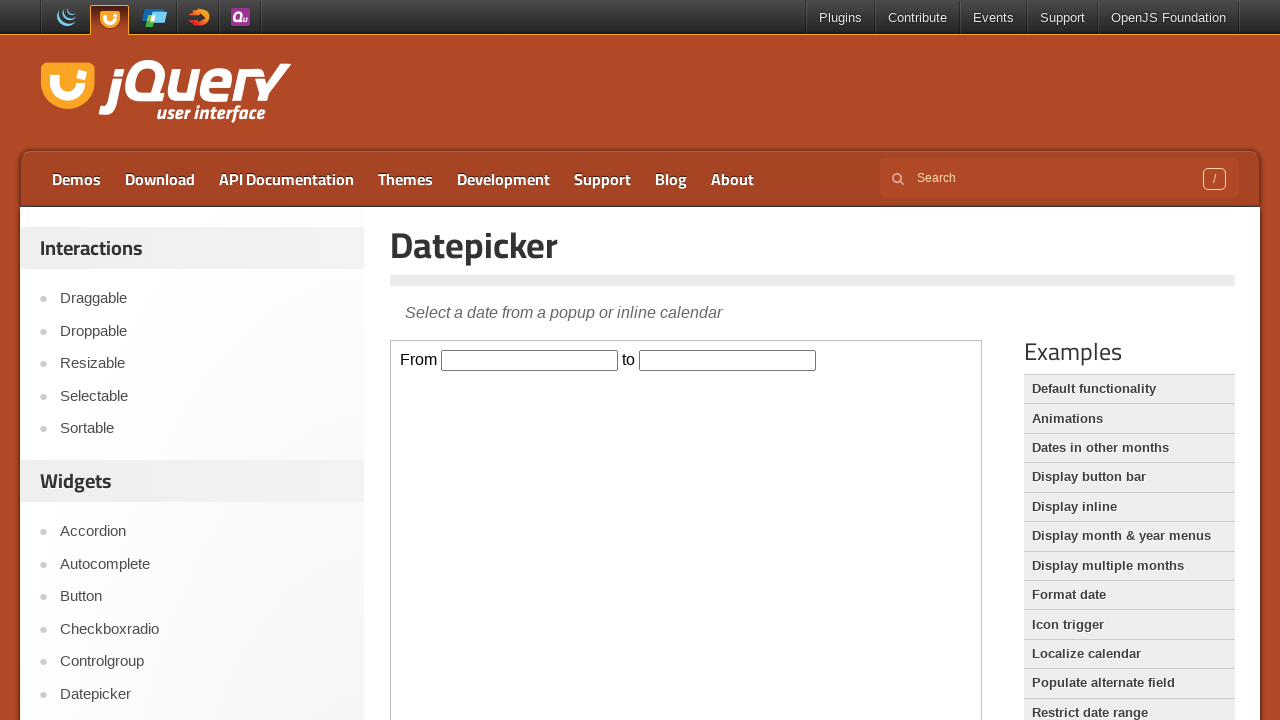

Calculated departure date as 03/03/2026 (5 days from today)
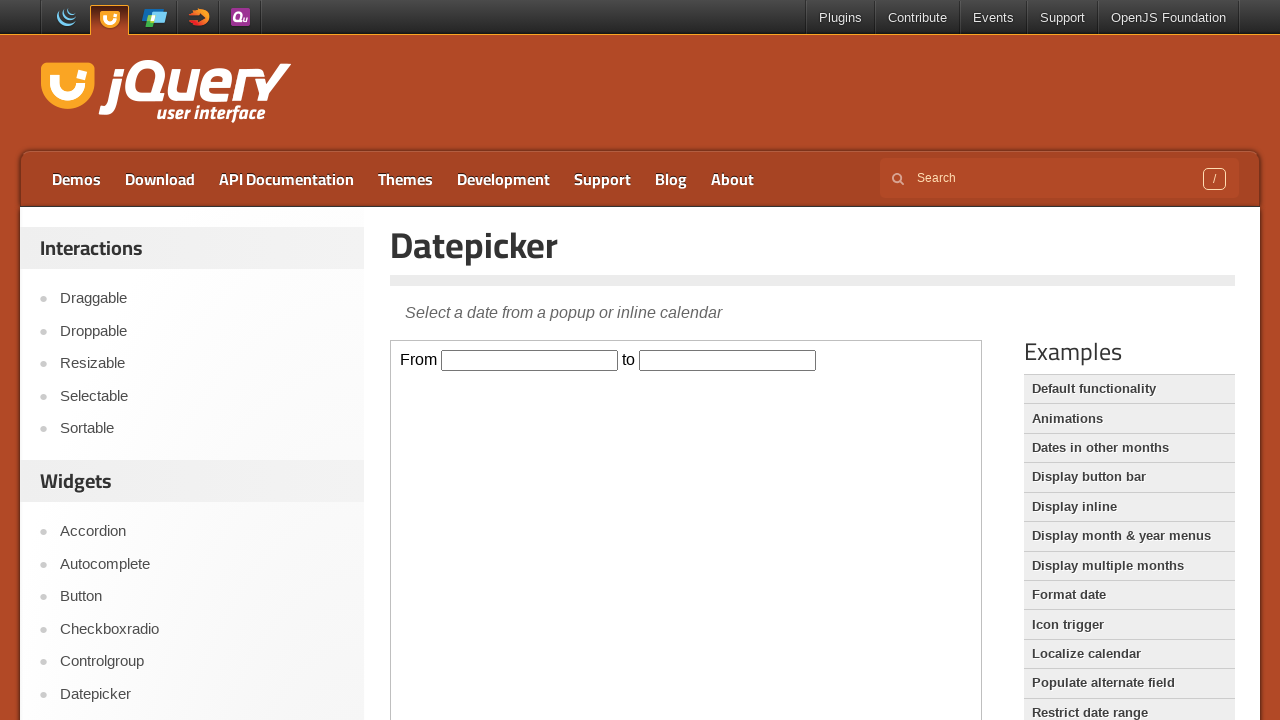

Entered departure date '03/03/2026' in the 'from' field on iframe.demo-frame >> internal:control=enter-frame >> #from
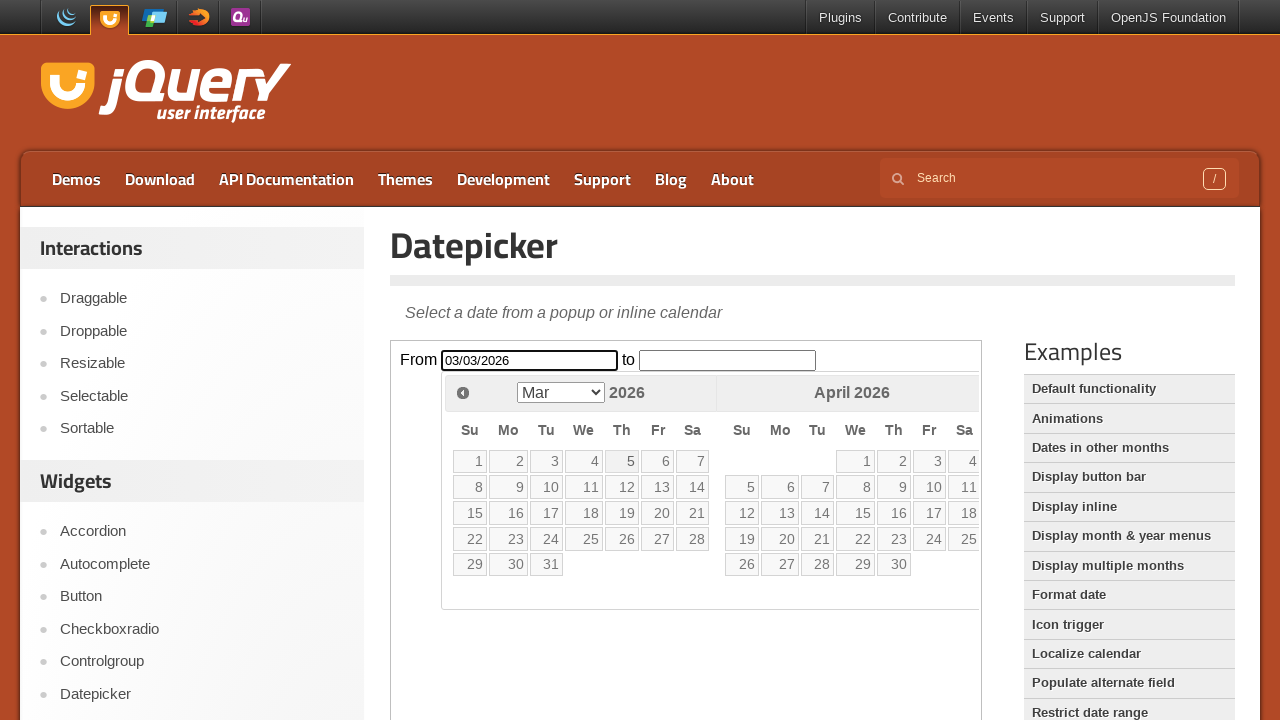

Calculated return date as 04/03/2026 (6 days from today)
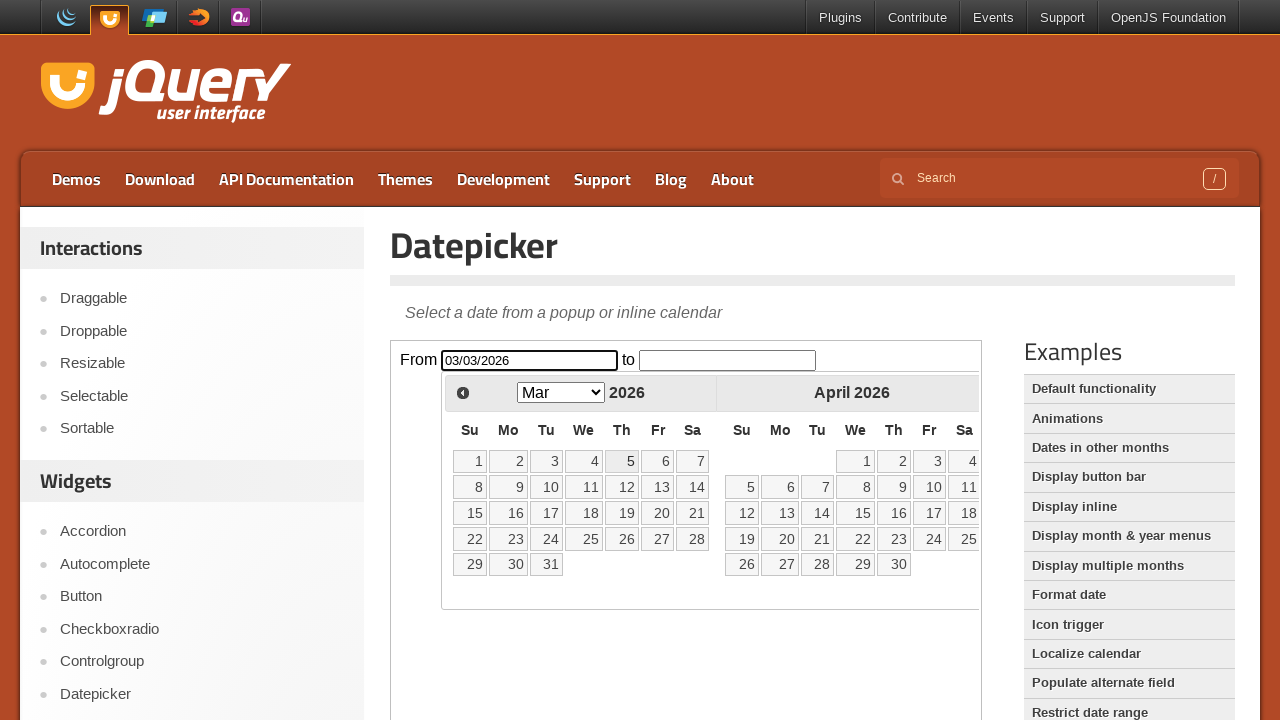

Entered return date '04/03/2026' in the 'to' field on iframe.demo-frame >> internal:control=enter-frame >> #to
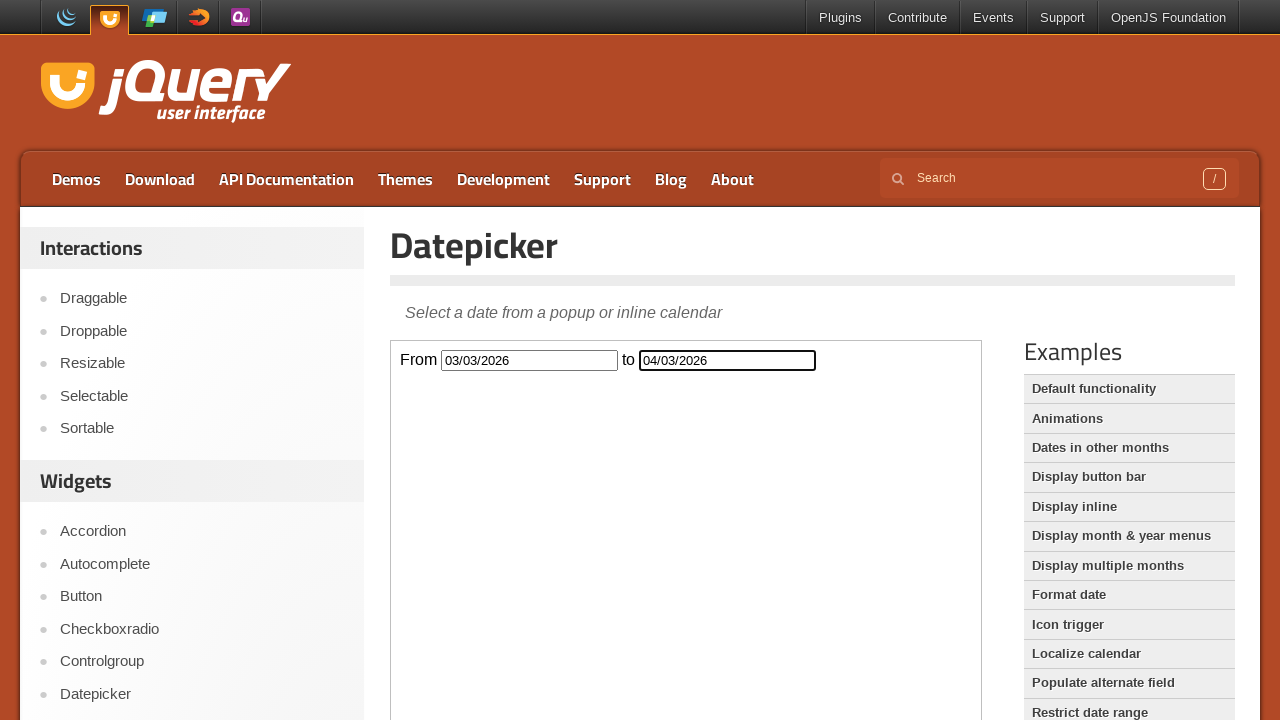

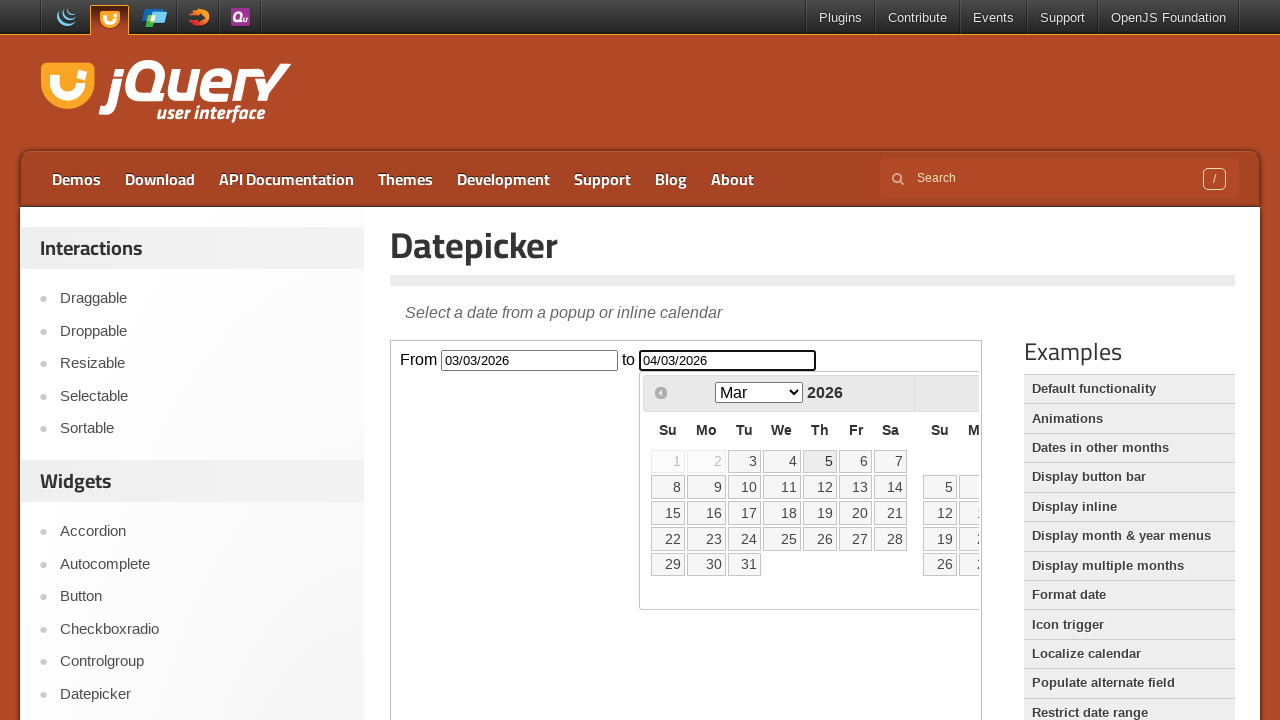